Tests adding multiple grocery items to cart by searching through product listings and clicking add buttons for specific items (Cucumber, Brocolli, Beetroot, Carrot)

Starting URL: https://rahulshettyacademy.com/seleniumPractise/#/

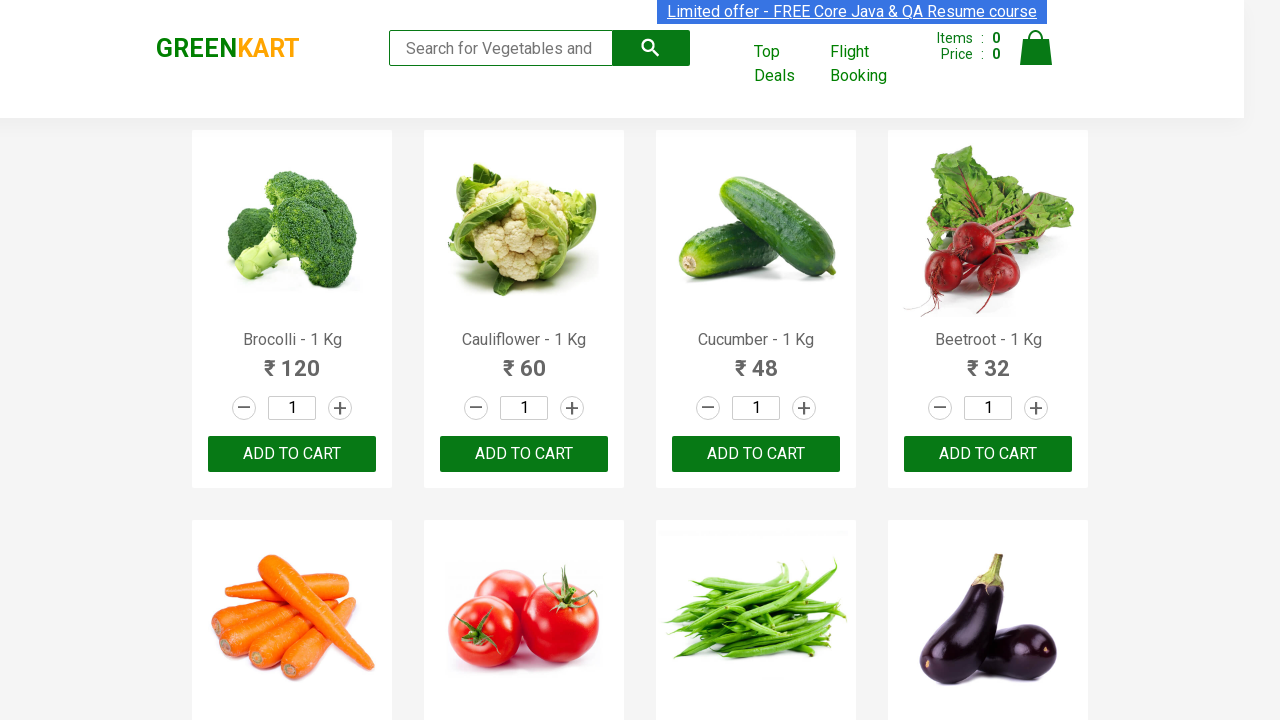

Waited for product listings to load
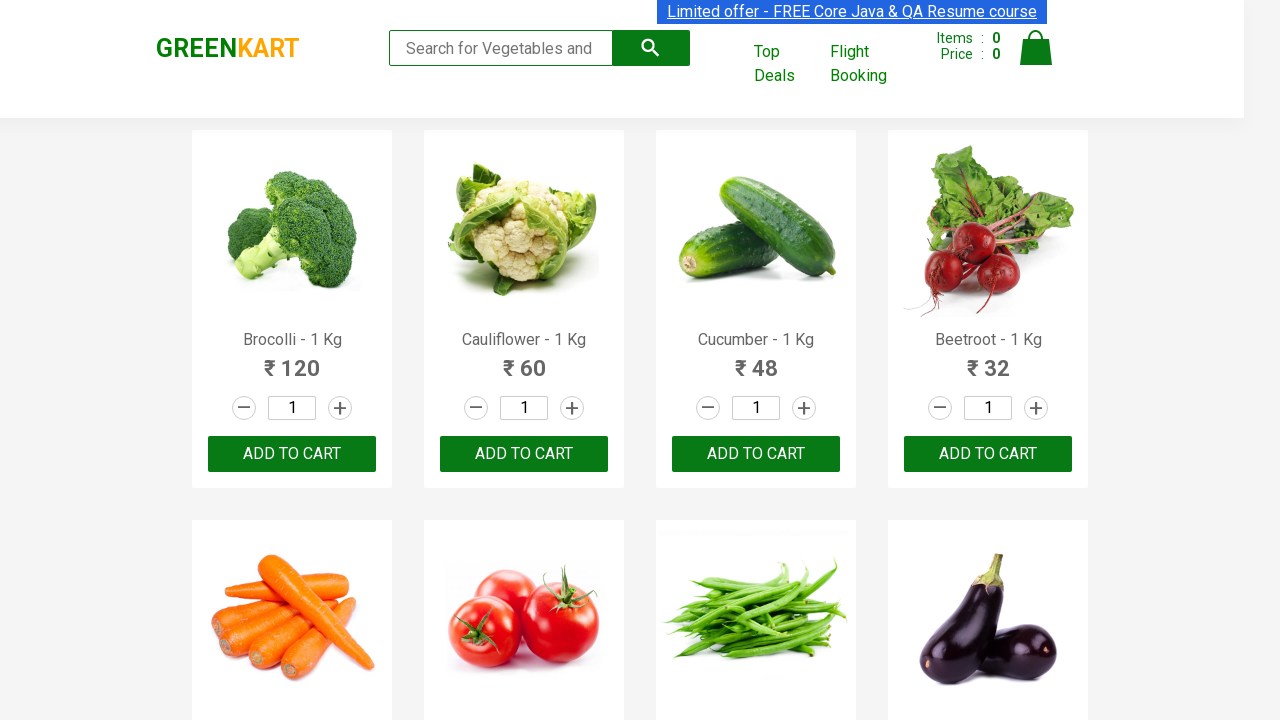

Retrieved all product elements from page
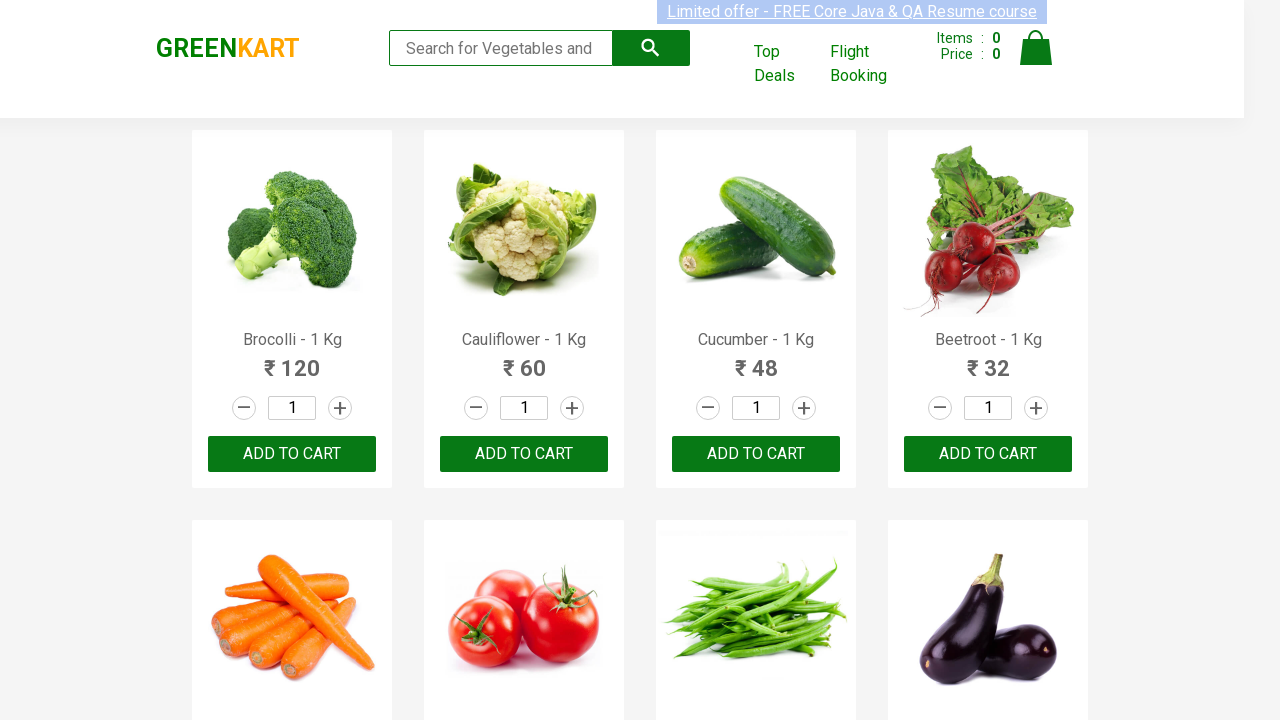

Clicked 'Add to Cart' button for Brocolli at (292, 454) on xpath=//div[@class='product-action']/button >> nth=0
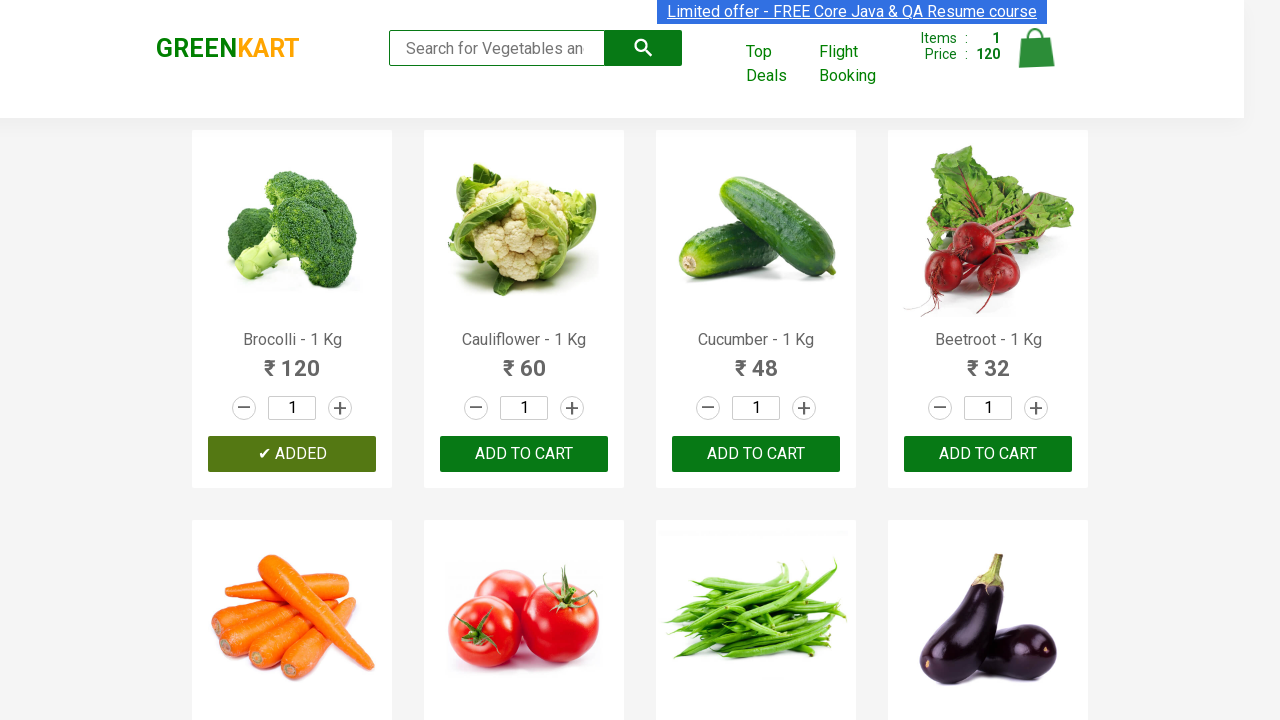

Clicked 'Add to Cart' button for Cucumber at (756, 454) on xpath=//div[@class='product-action']/button >> nth=2
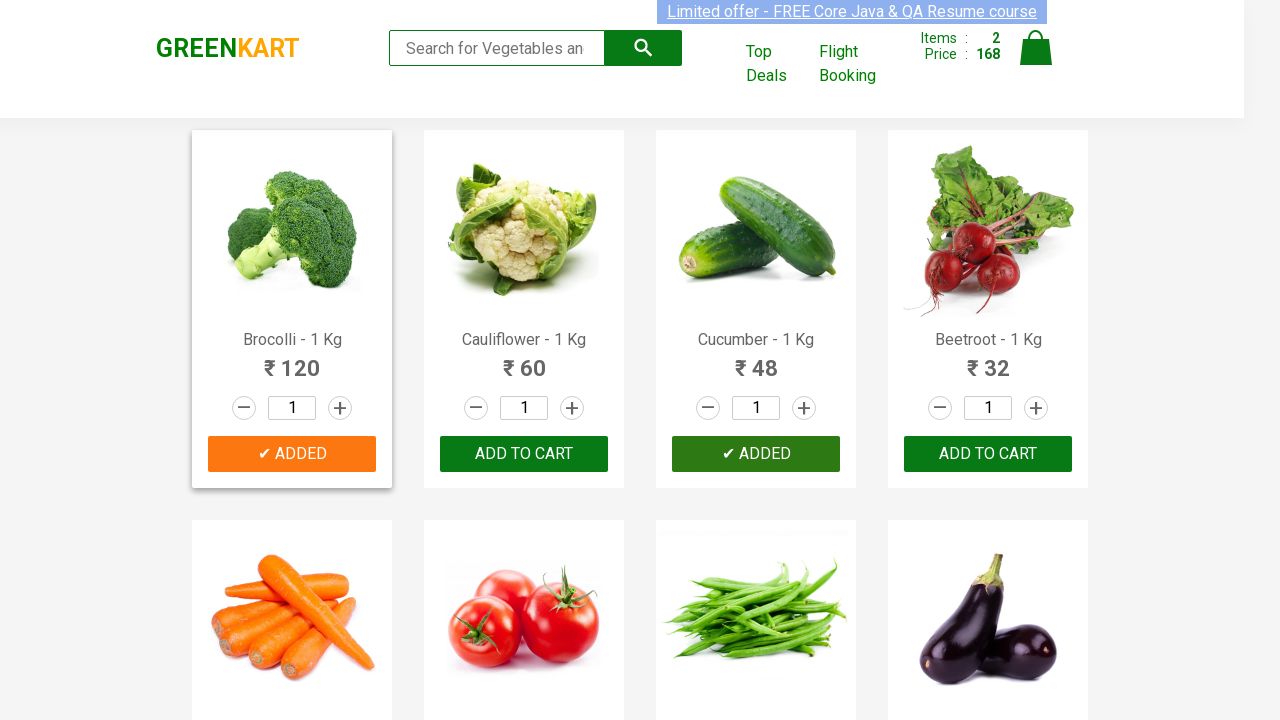

Clicked 'Add to Cart' button for Beetroot at (988, 454) on xpath=//div[@class='product-action']/button >> nth=3
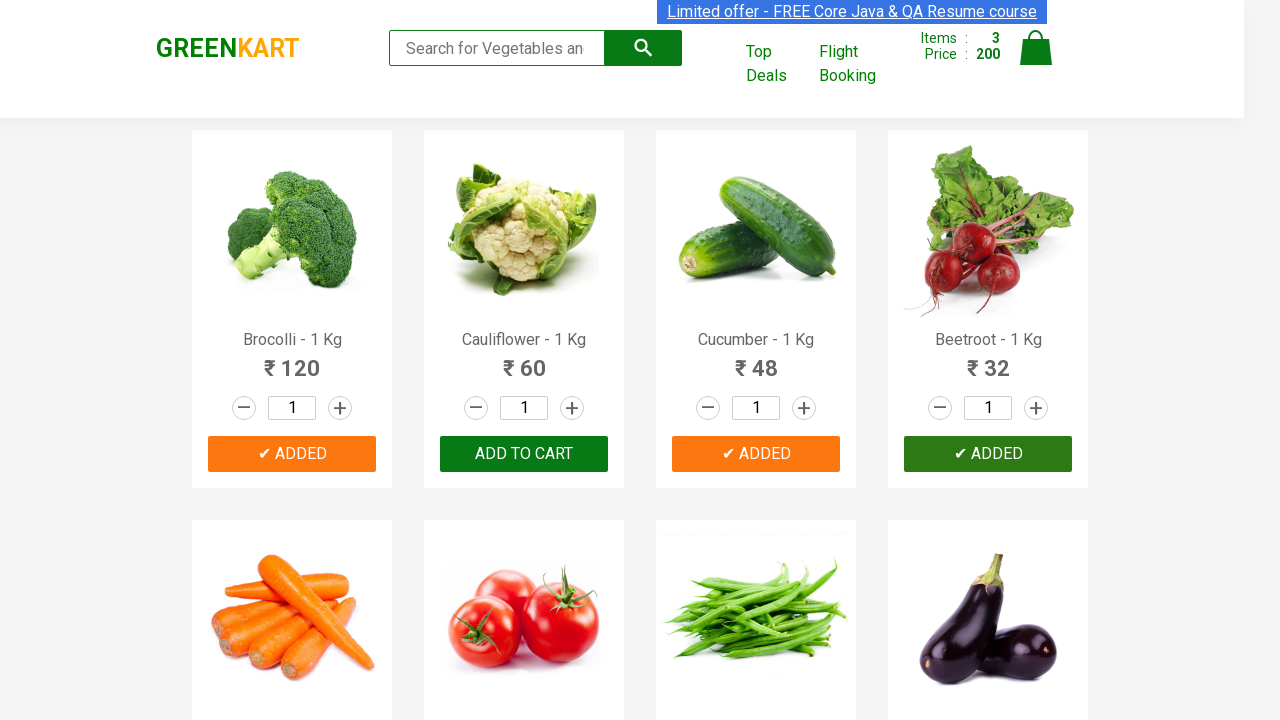

Clicked 'Add to Cart' button for Carrot at (292, 360) on xpath=//div[@class='product-action']/button >> nth=4
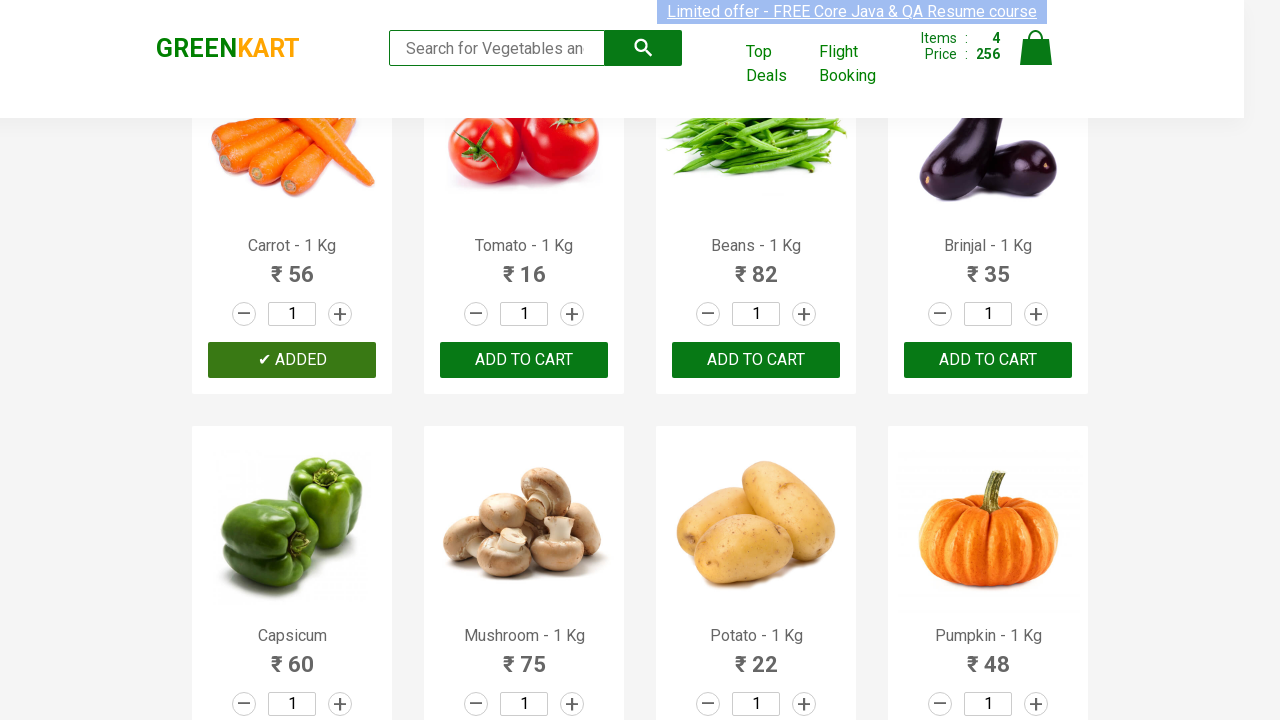

Successfully added all 4 required items to cart
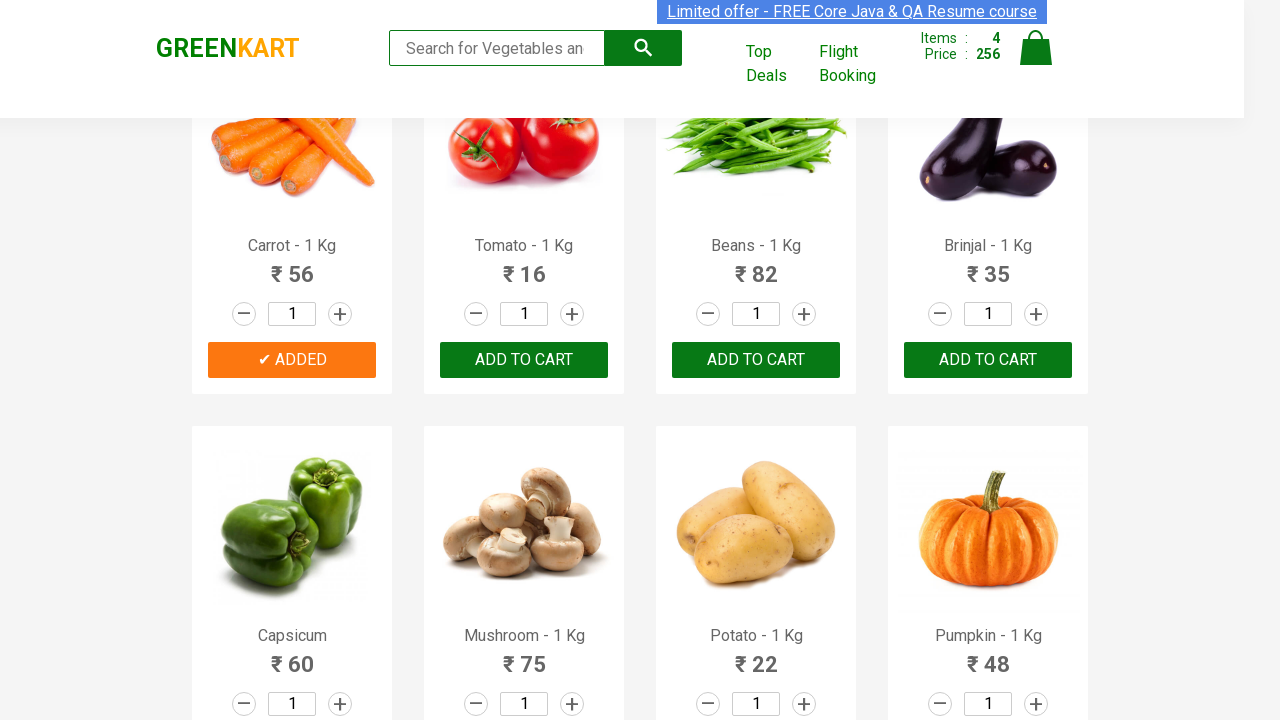

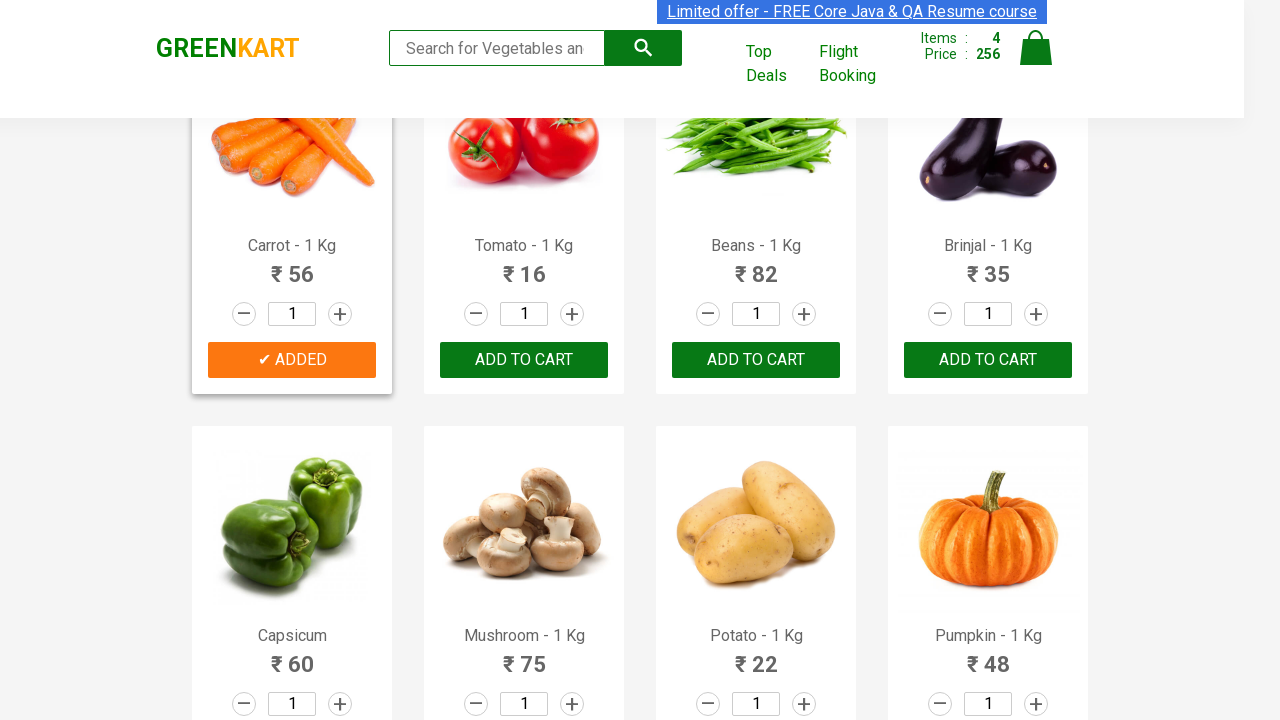